Verifies that the page title of the OrangeHRM login page is correct

Starting URL: https://opensource-demo.orangehrmlive.com/web/index.php/auth/login

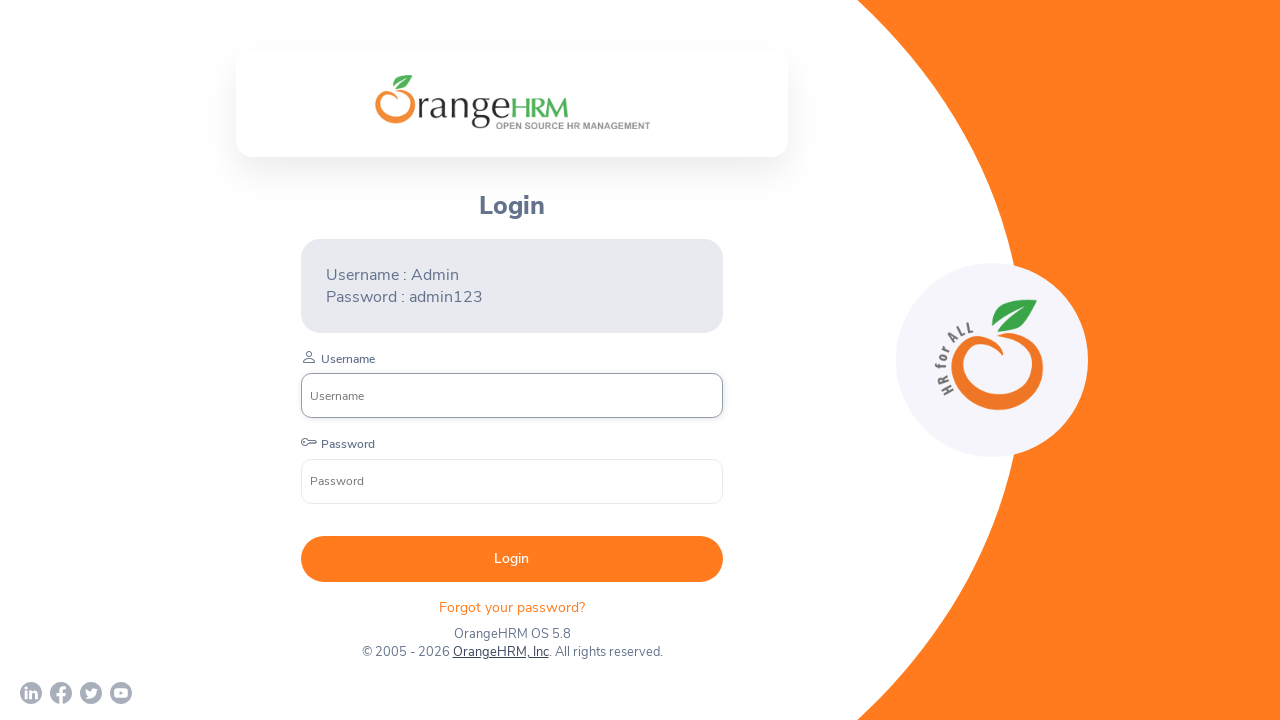

Waited for page to reach domcontentloaded state
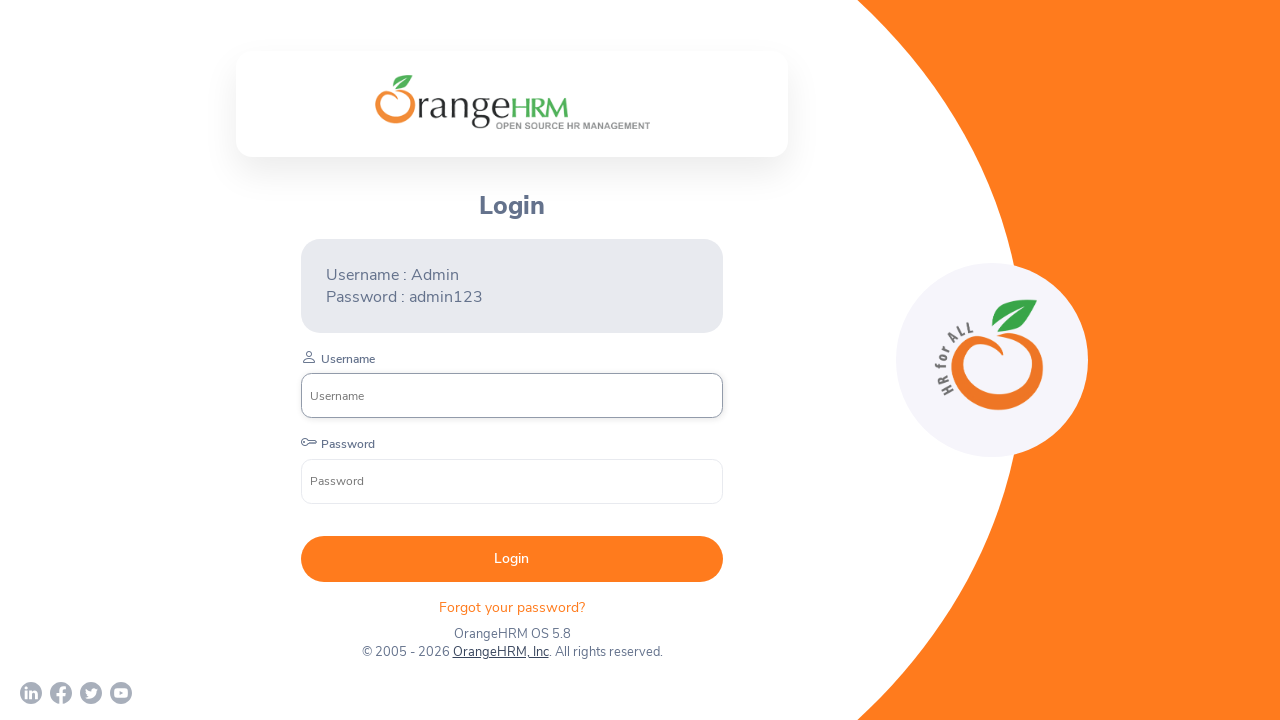

Retrieved page title
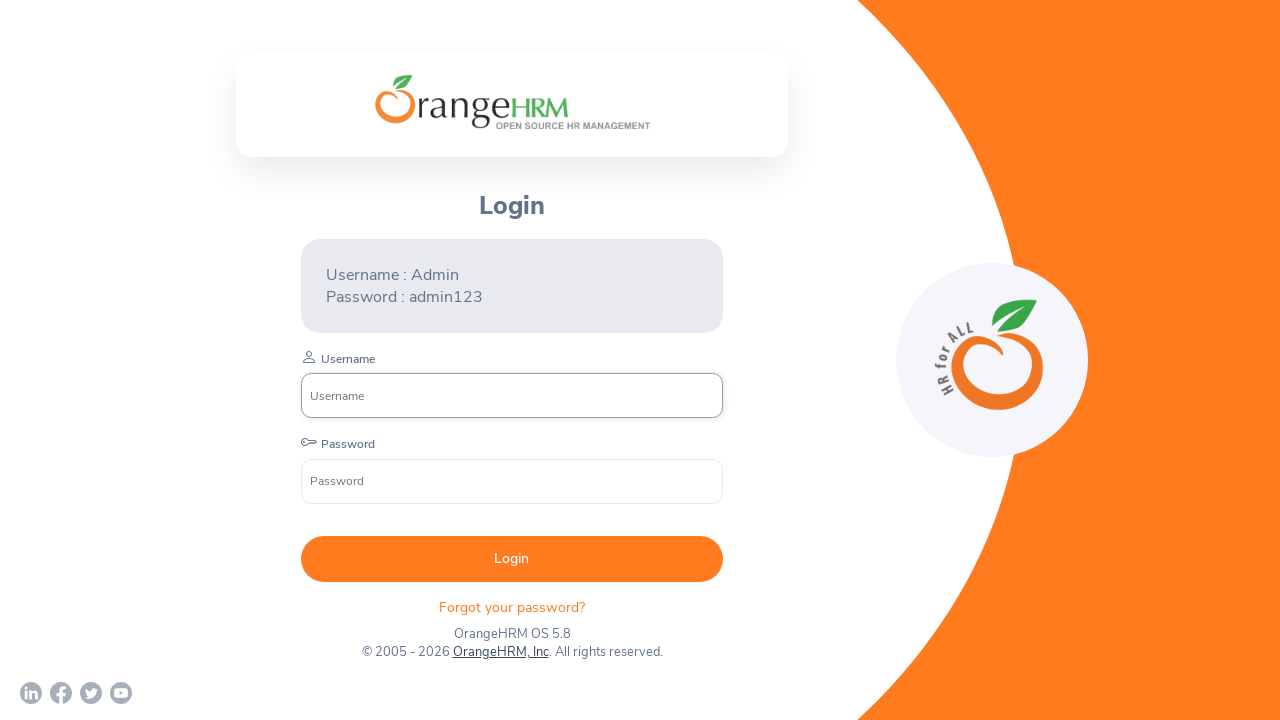

Verified page title is 'OrangeHRM' - assertion passed
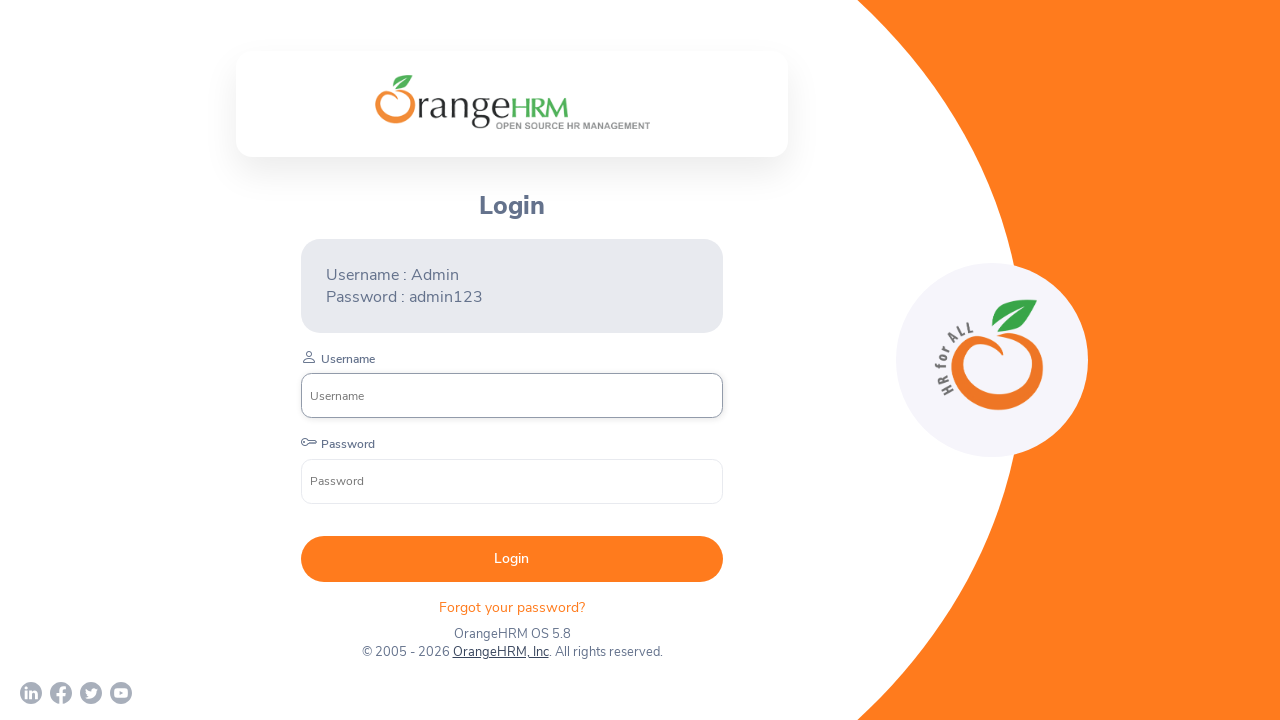

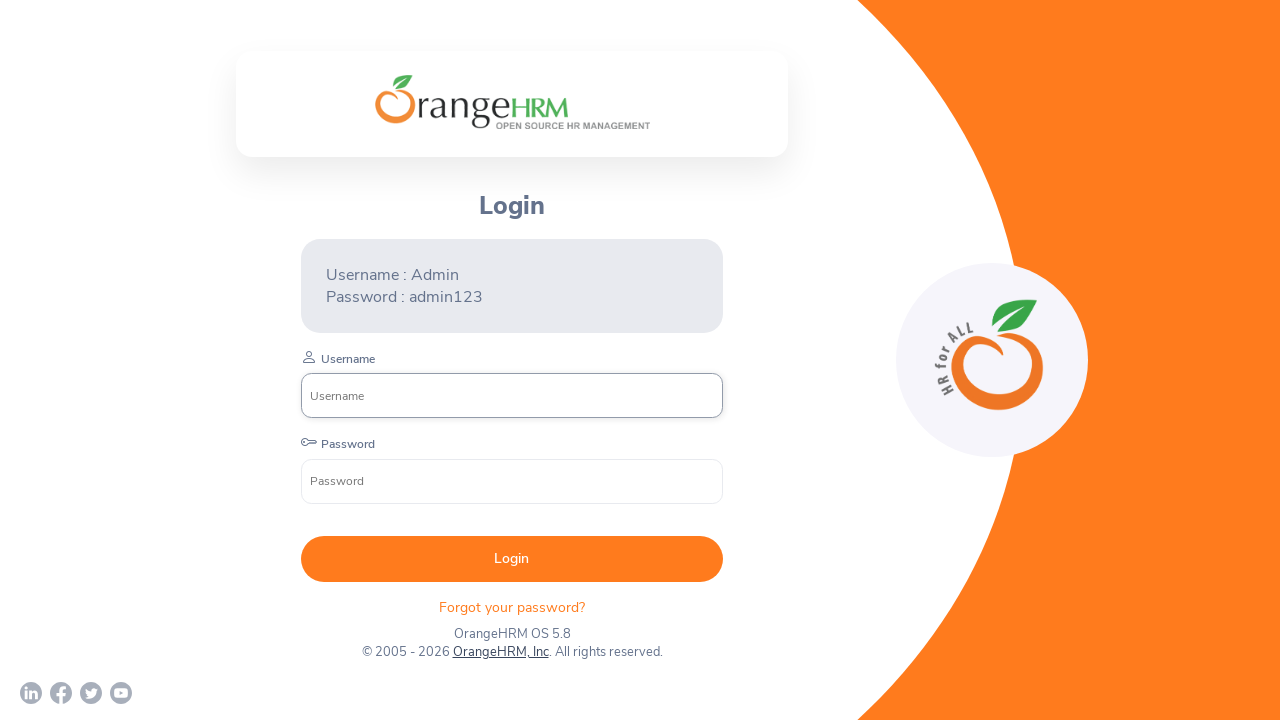